Tests scrolling from an element origin by a specified amount to scroll content within an iframe.

Starting URL: https://www.selenium.dev/selenium/web/scrolling_tests/frame_with_nested_scrolling_frame_out_of_view.html

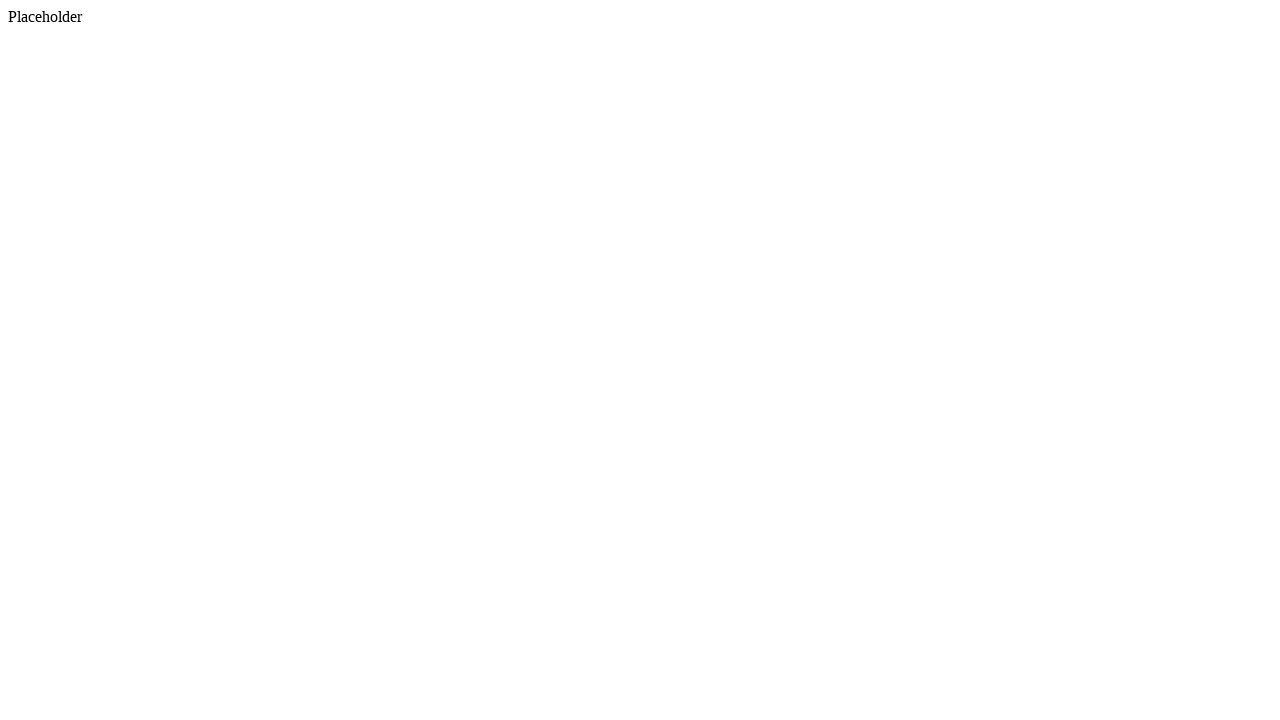

Located the first iframe element
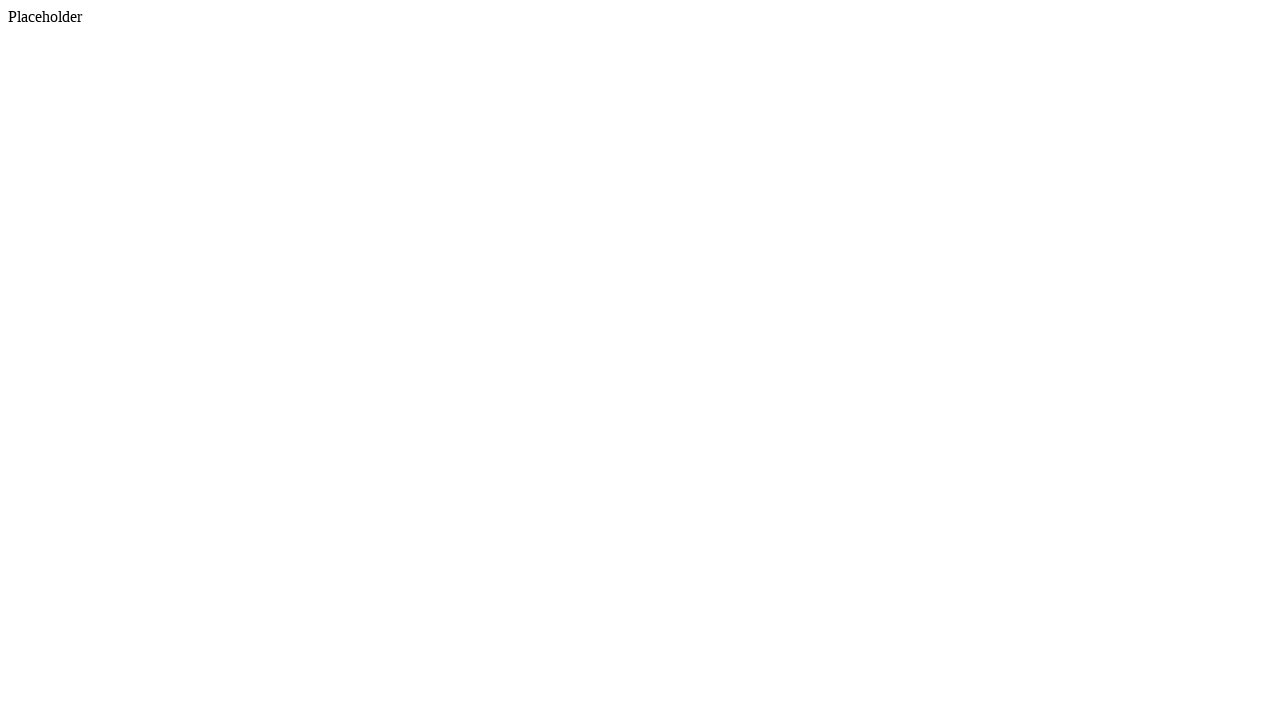

Scrolled iframe into view if needed
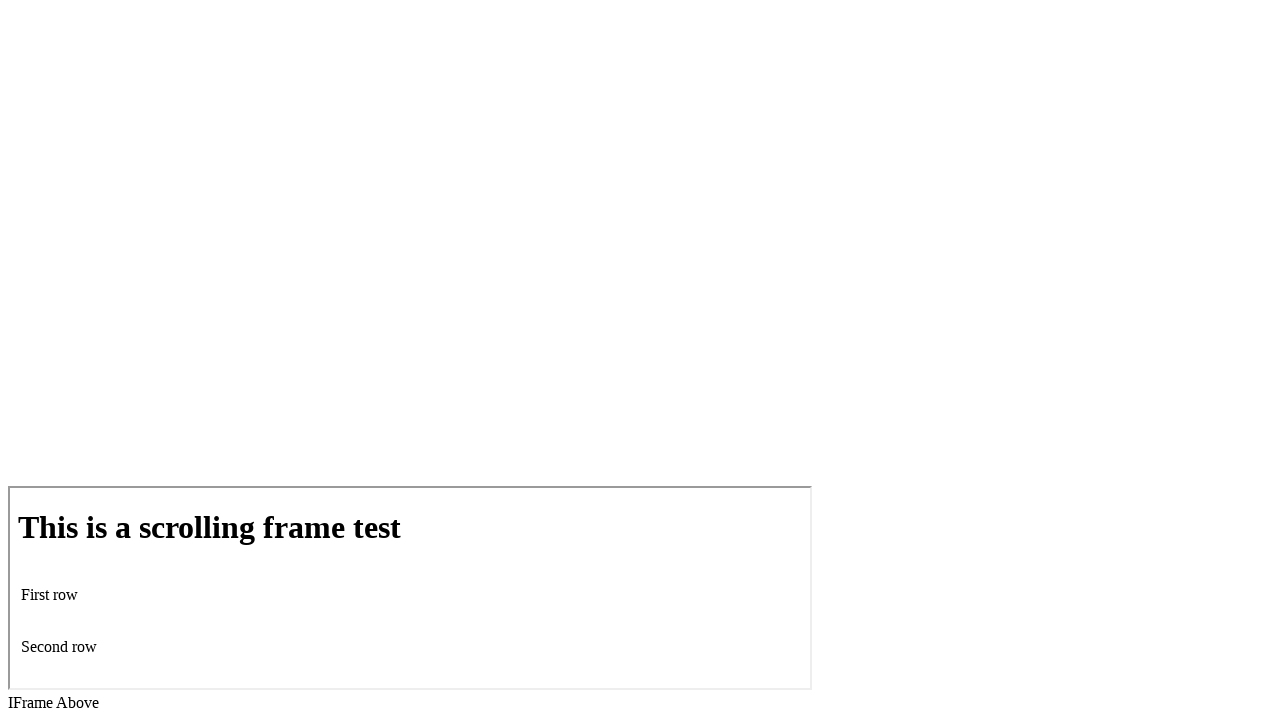

Retrieved iframe bounding box coordinates
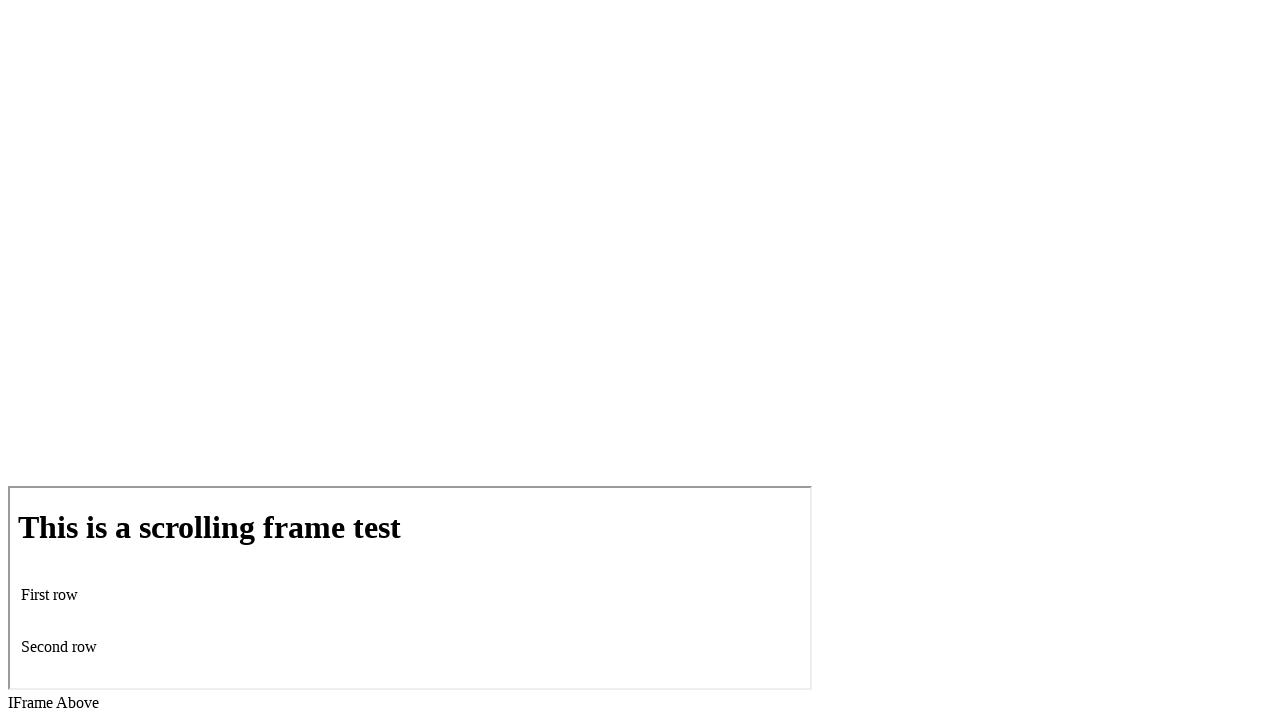

Moved mouse to center of iframe at (410, 588)
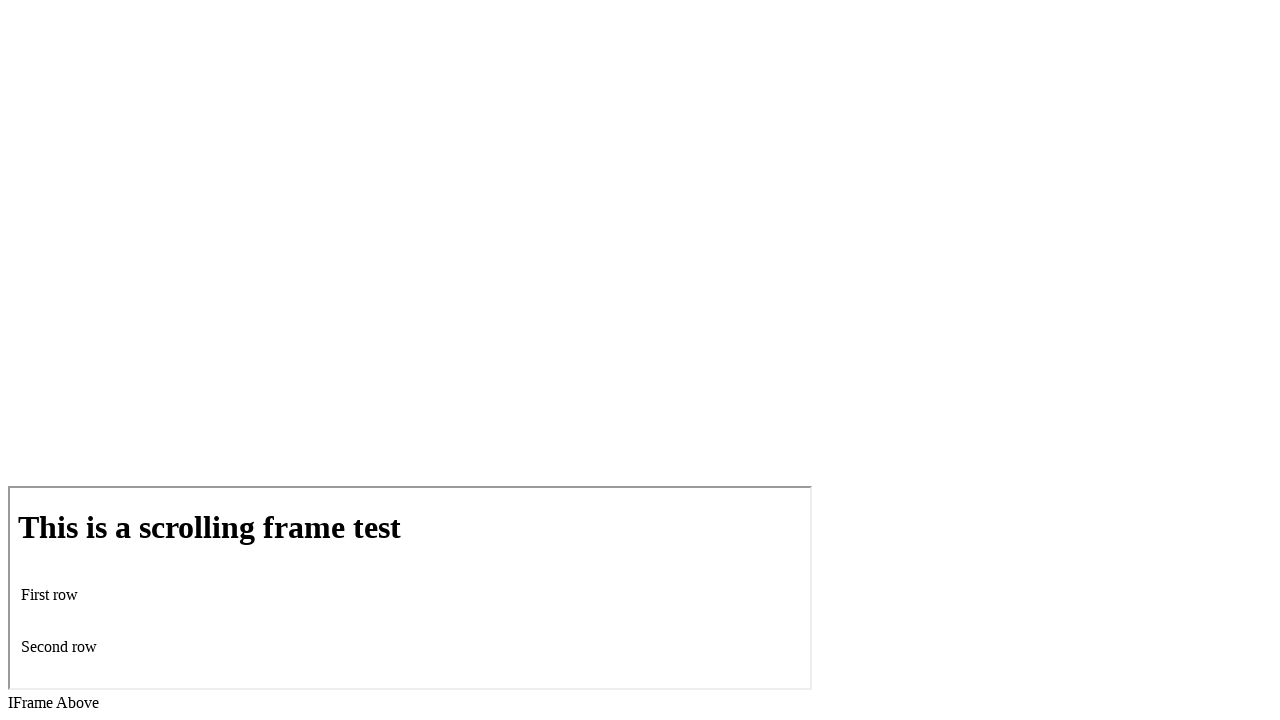

Scrolled down from iframe center by 200 pixels
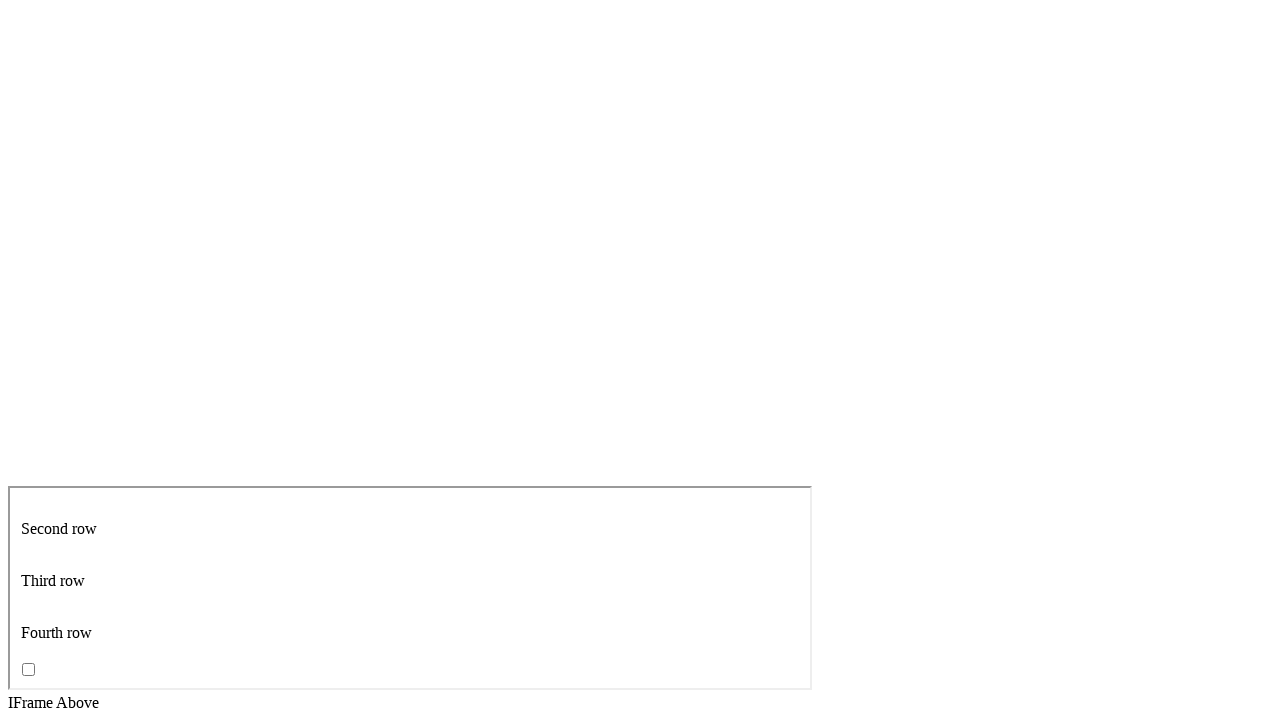

Waited 500ms for scroll animation to complete
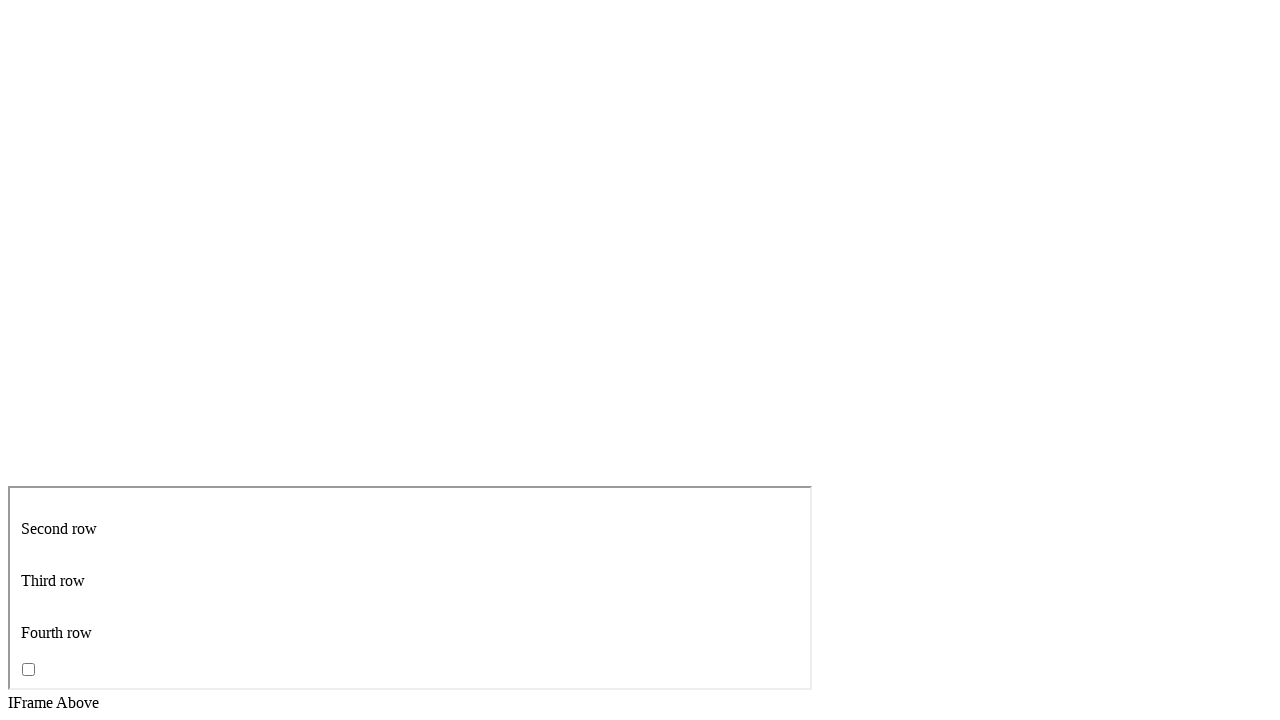

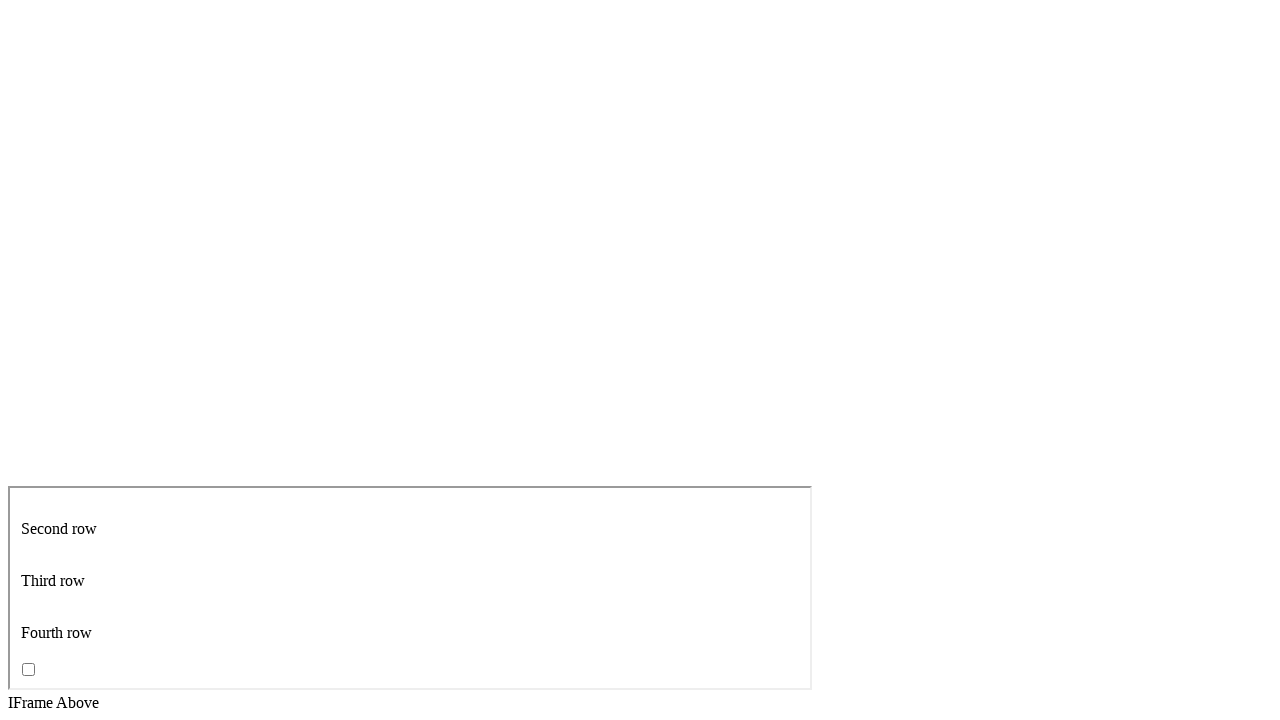